Tests that new items are appended to the bottom of the todo list by creating 3 items and verifying the count.

Starting URL: https://demo.playwright.dev/todomvc

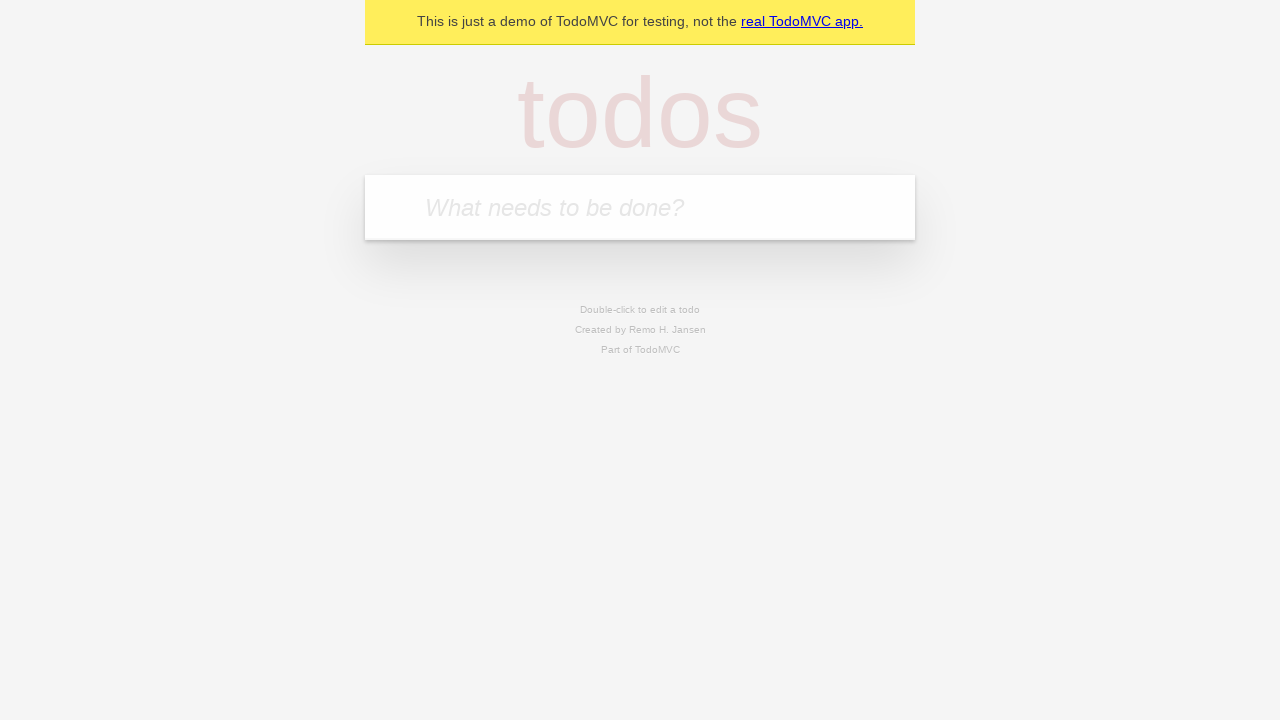

Filled todo input with 'buy some cheese' on .new-todo
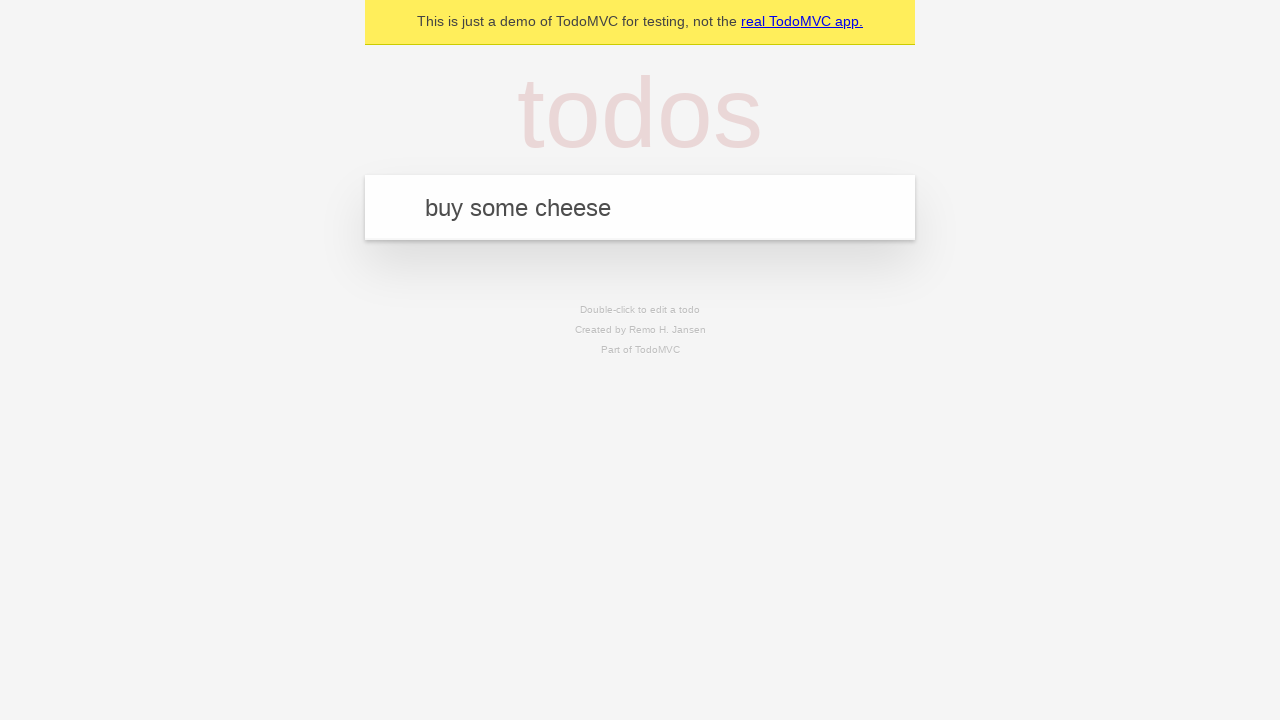

Pressed Enter to add first todo item on .new-todo
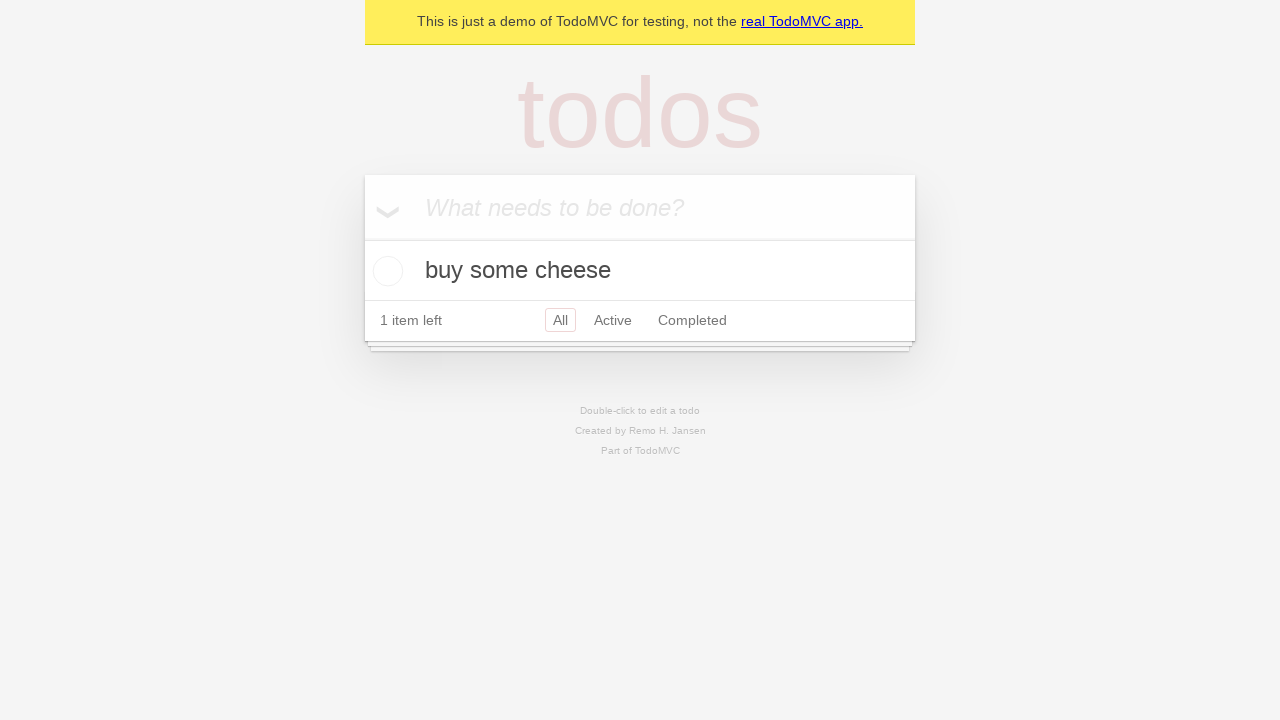

Filled todo input with 'feed the cat' on .new-todo
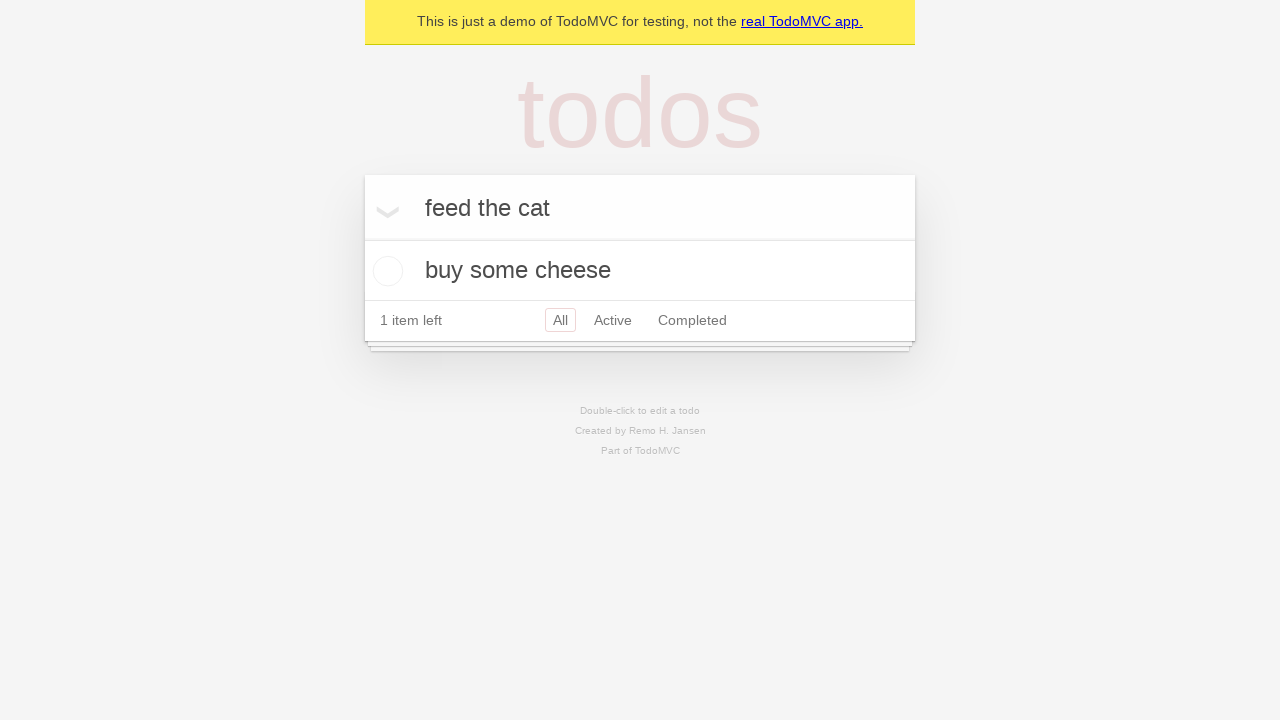

Pressed Enter to add second todo item on .new-todo
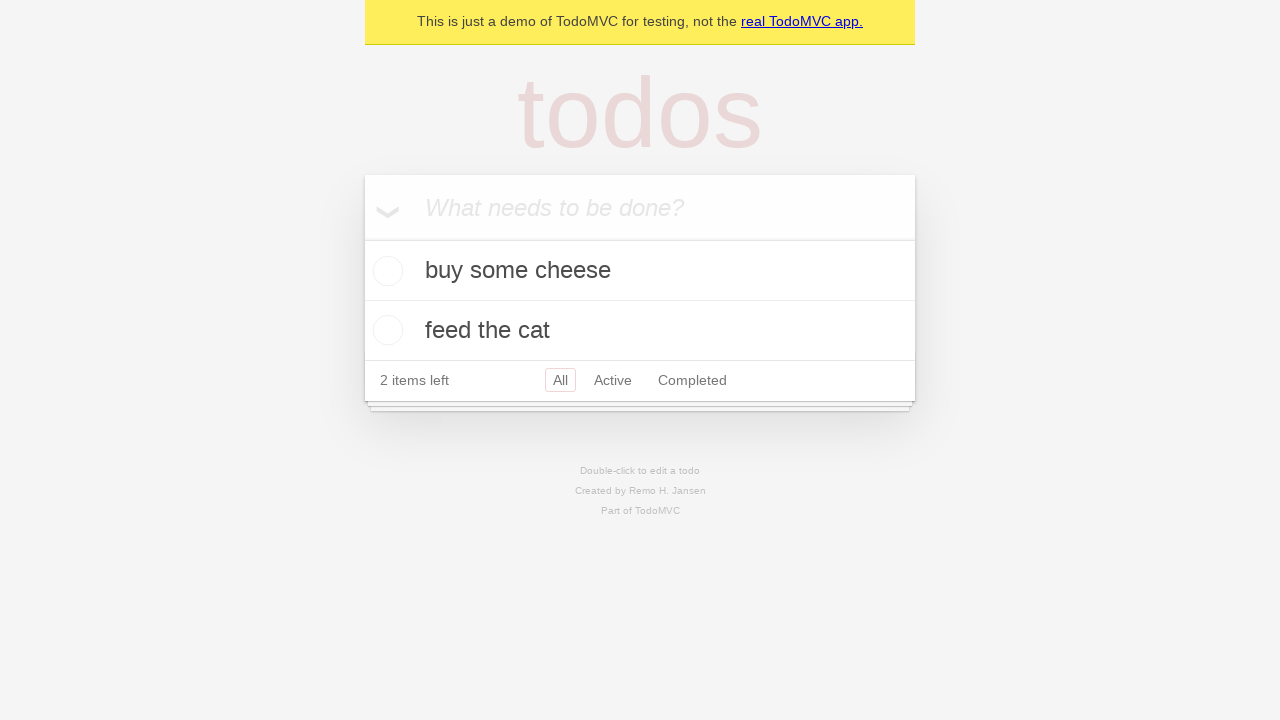

Filled todo input with 'book a doctors appointment' on .new-todo
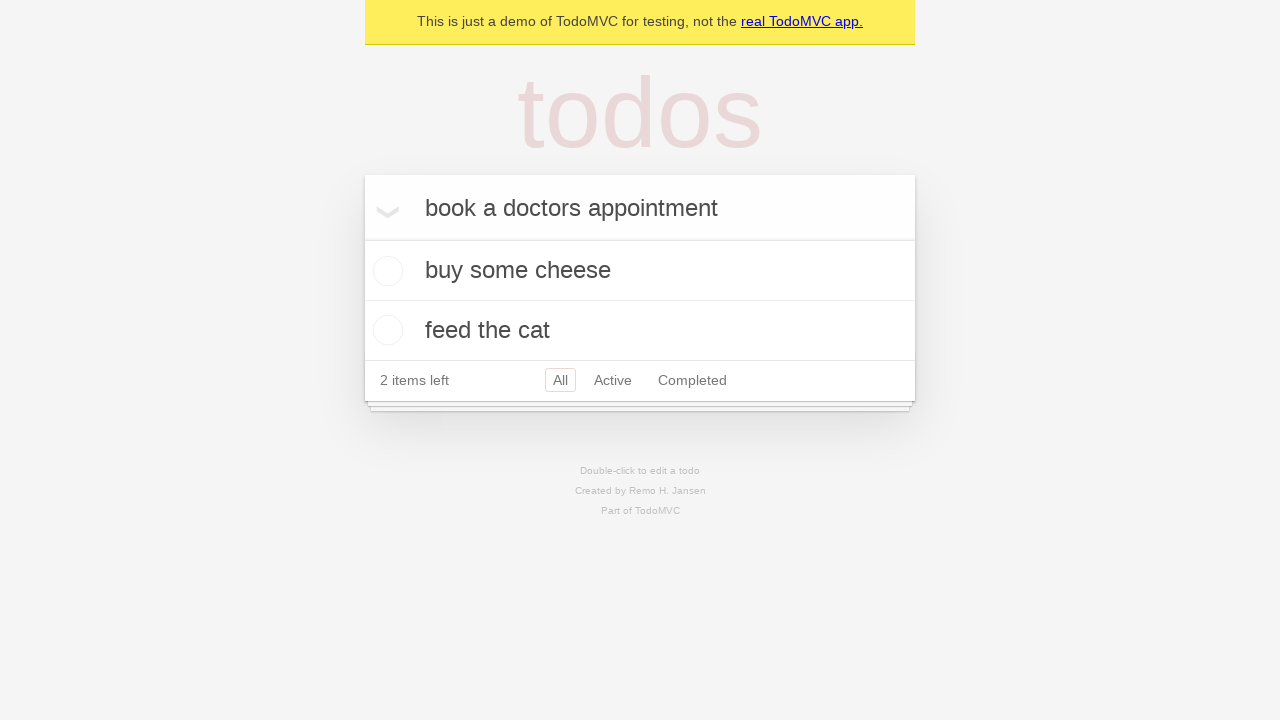

Pressed Enter to add third todo item on .new-todo
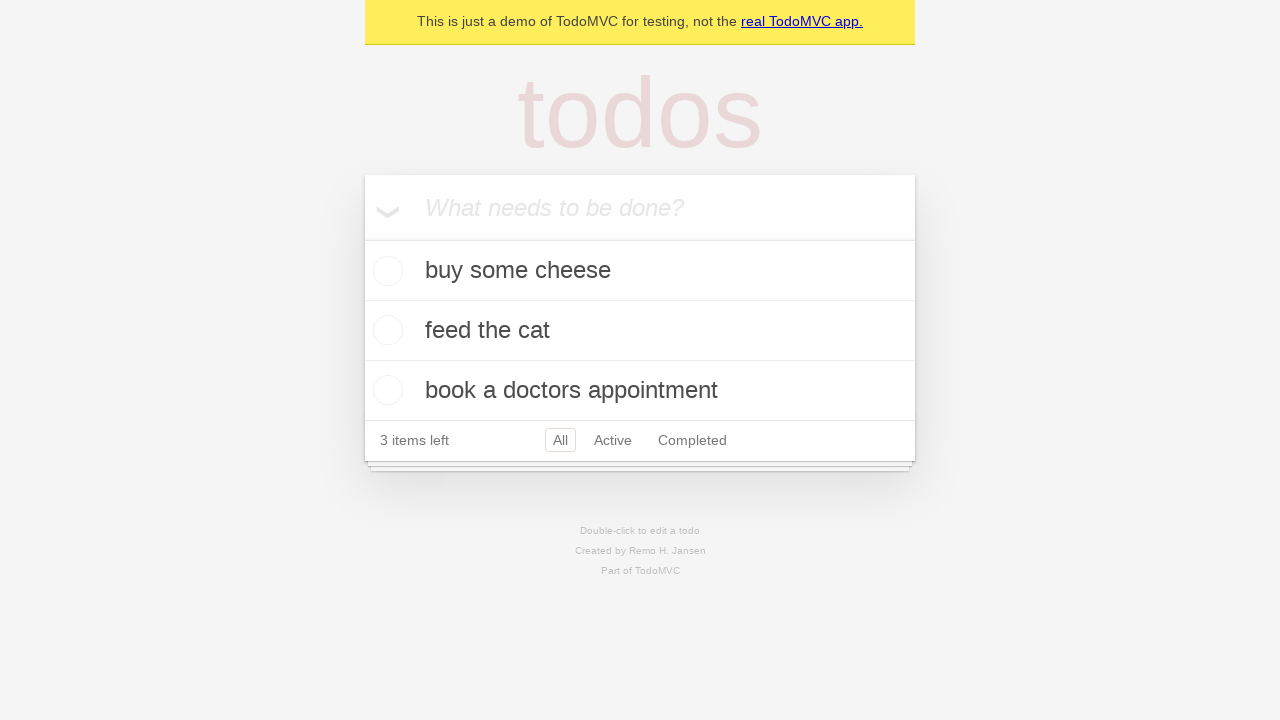

Todo count selector loaded
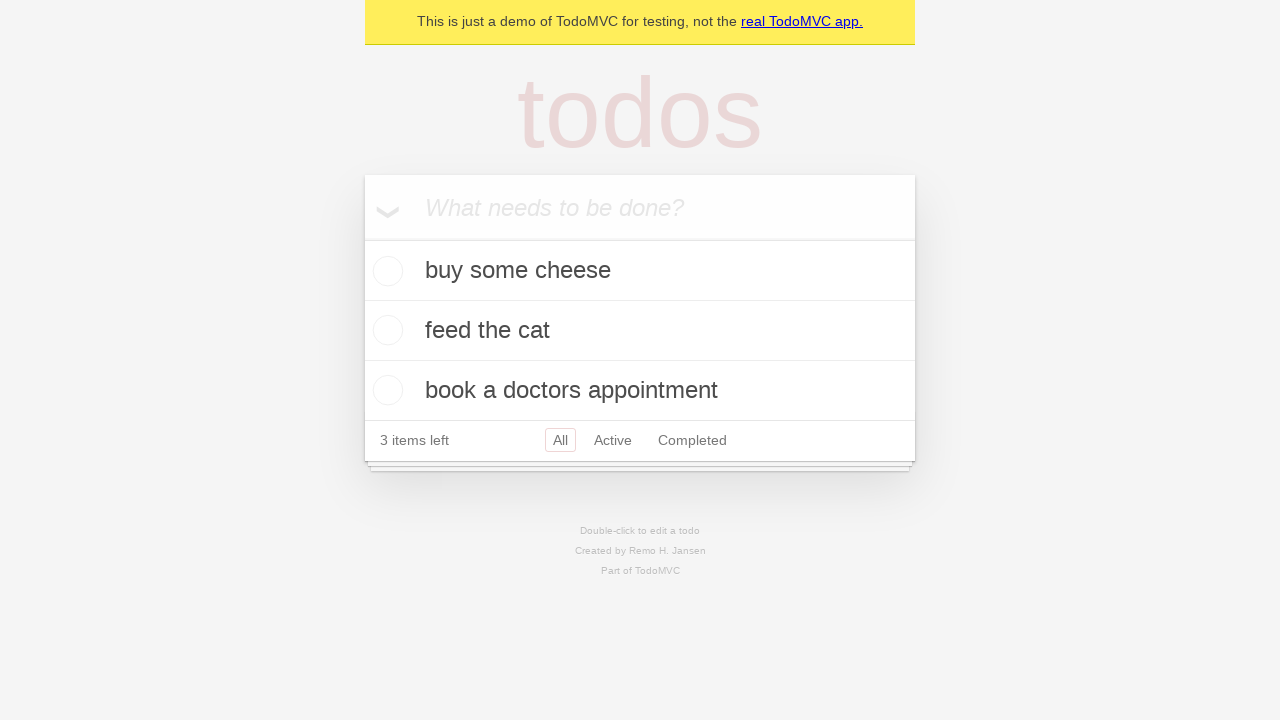

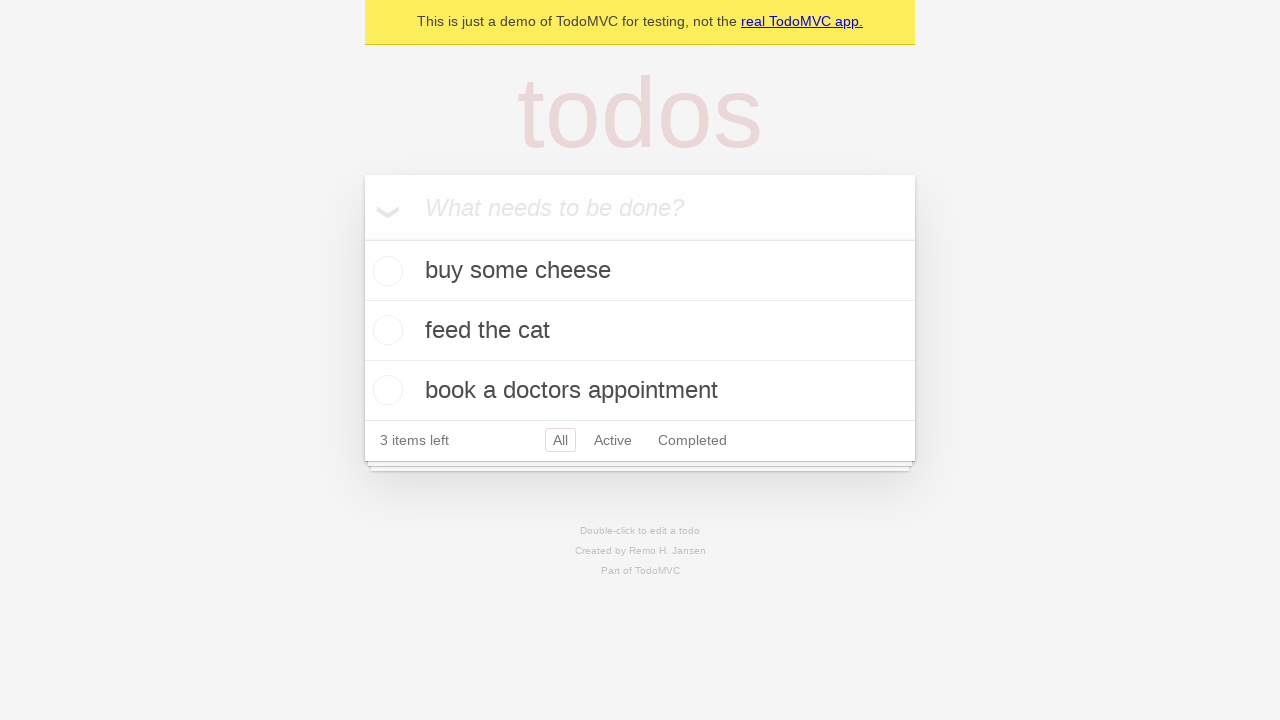